Tests partial link text locator functionality by navigating to a test blog page and clicking on a link that contains the text "Open"

Starting URL: http://omayo.blogspot.com/

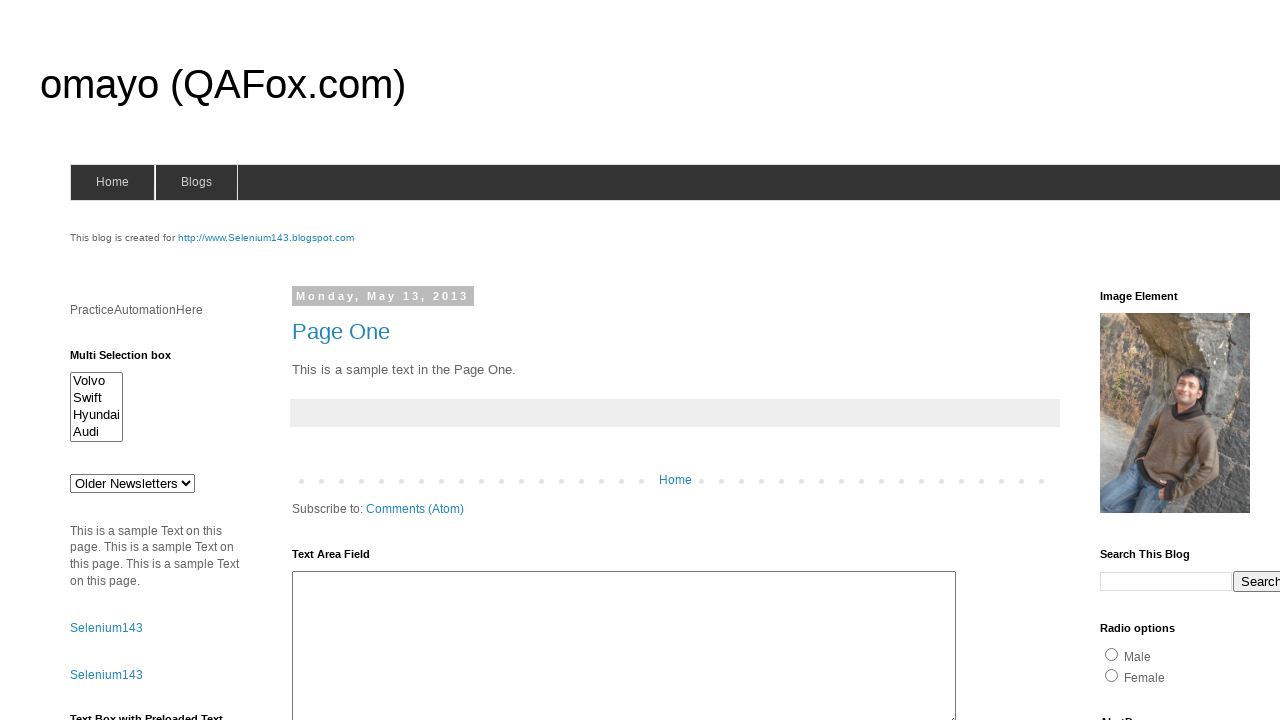

Clicked on link containing partial text 'Open' at (132, 360) on a:has-text('Open')
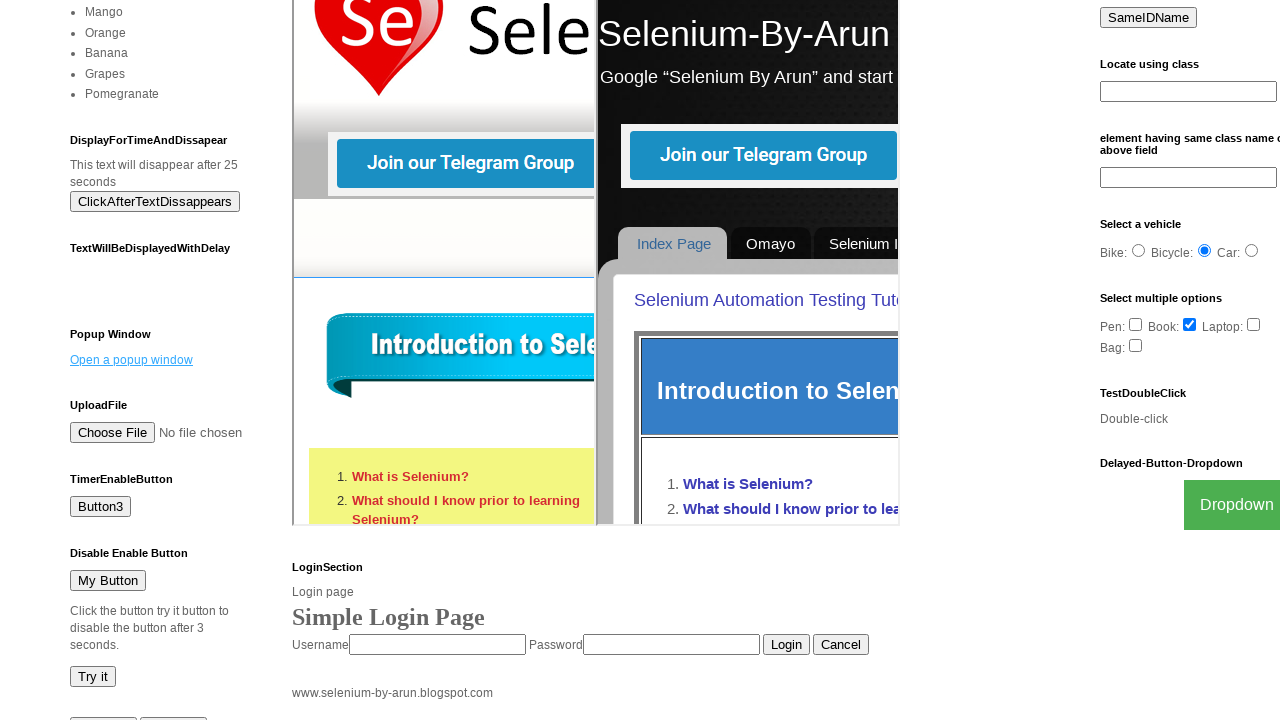

Waited 2 seconds for action to complete
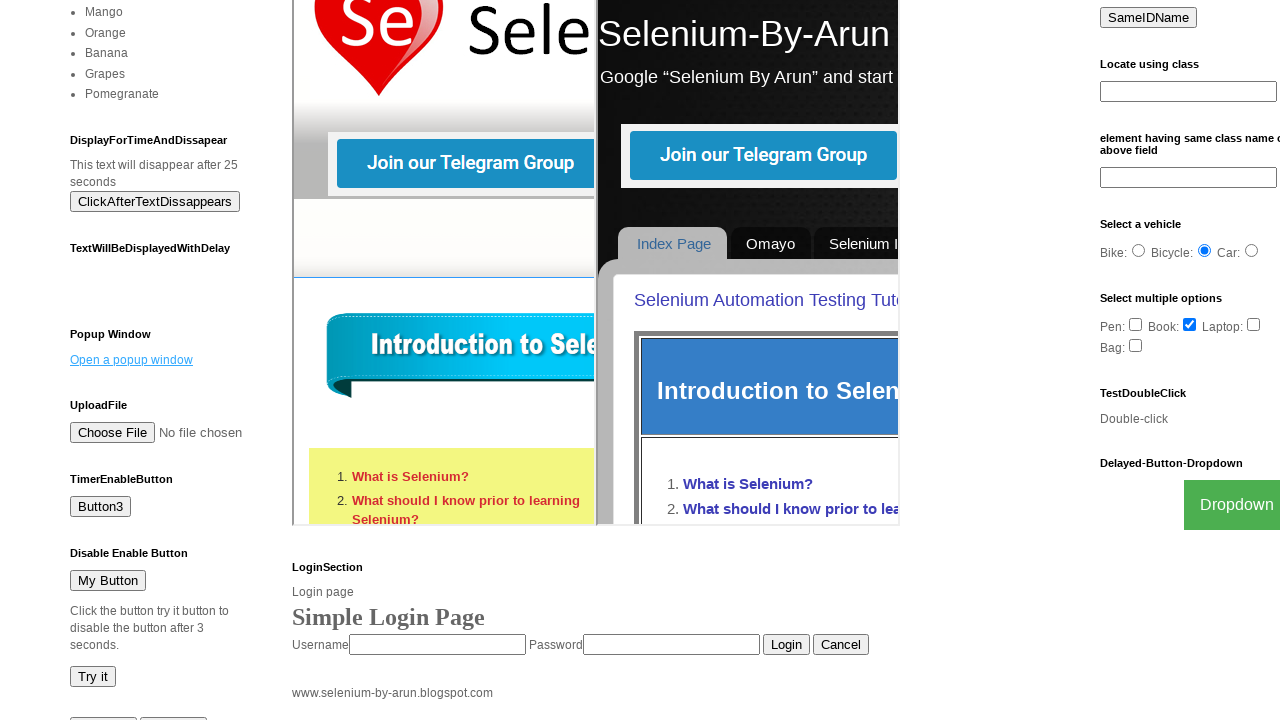

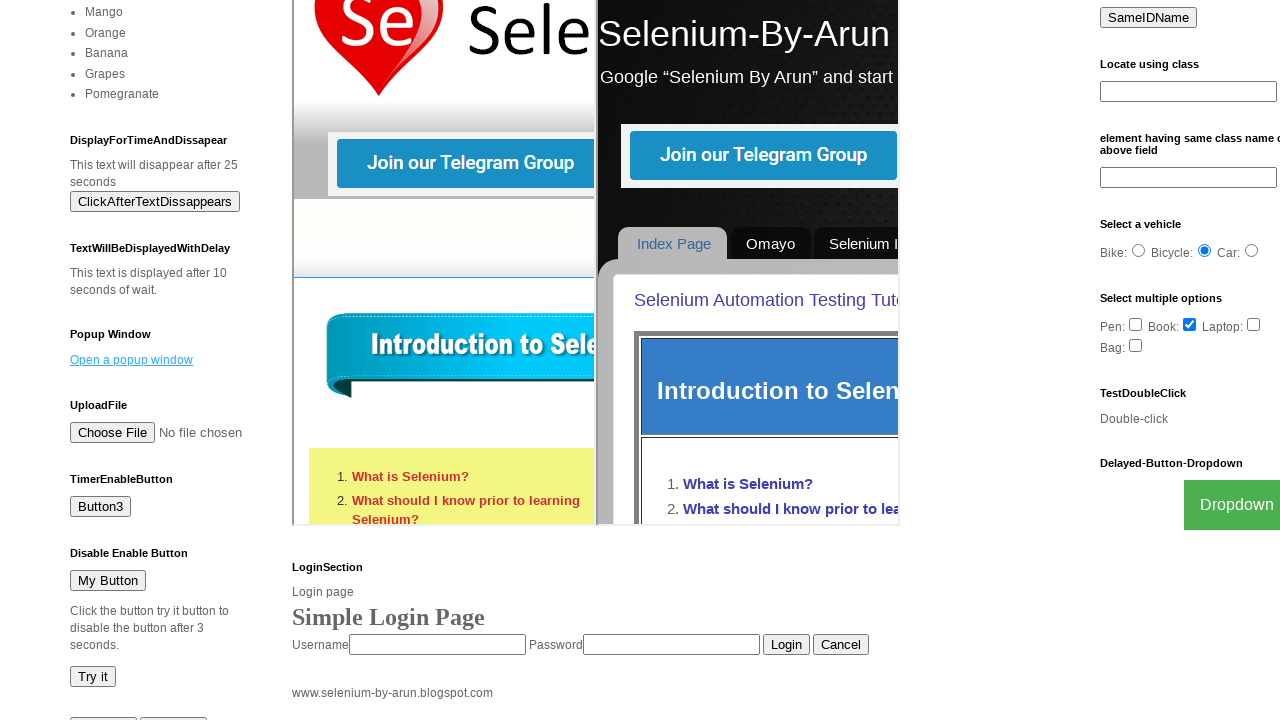